Fills out a radio telescope RMS calculator form for Band-3 (260-500 MHz), entering RA/DEC coordinates, RMS value, fudge factor, and polarization, then submits the calculation.

Starting URL: http://www.ncra.tifr.res.in:8081/~secr-ops/etc/rms/rms.html

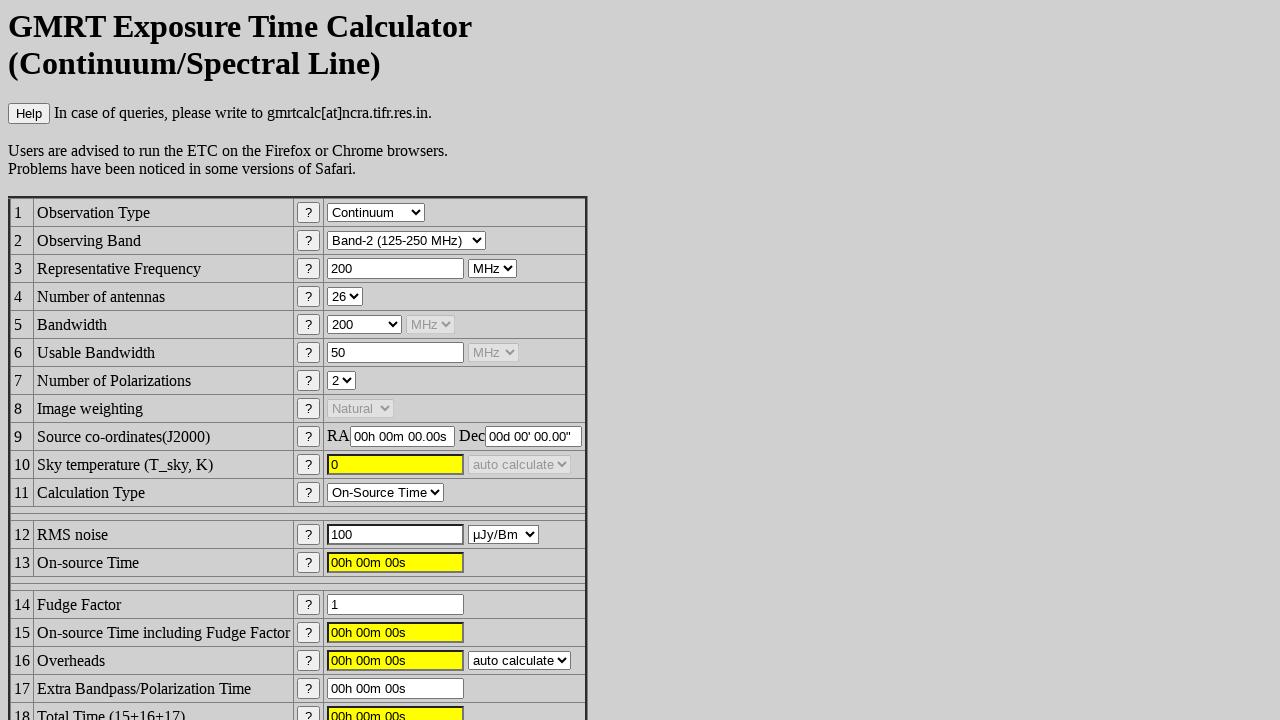

Selected Band-3 (260-500 MHz) from dropdown on //form/table/tbody/tr[2]/td[4]/select
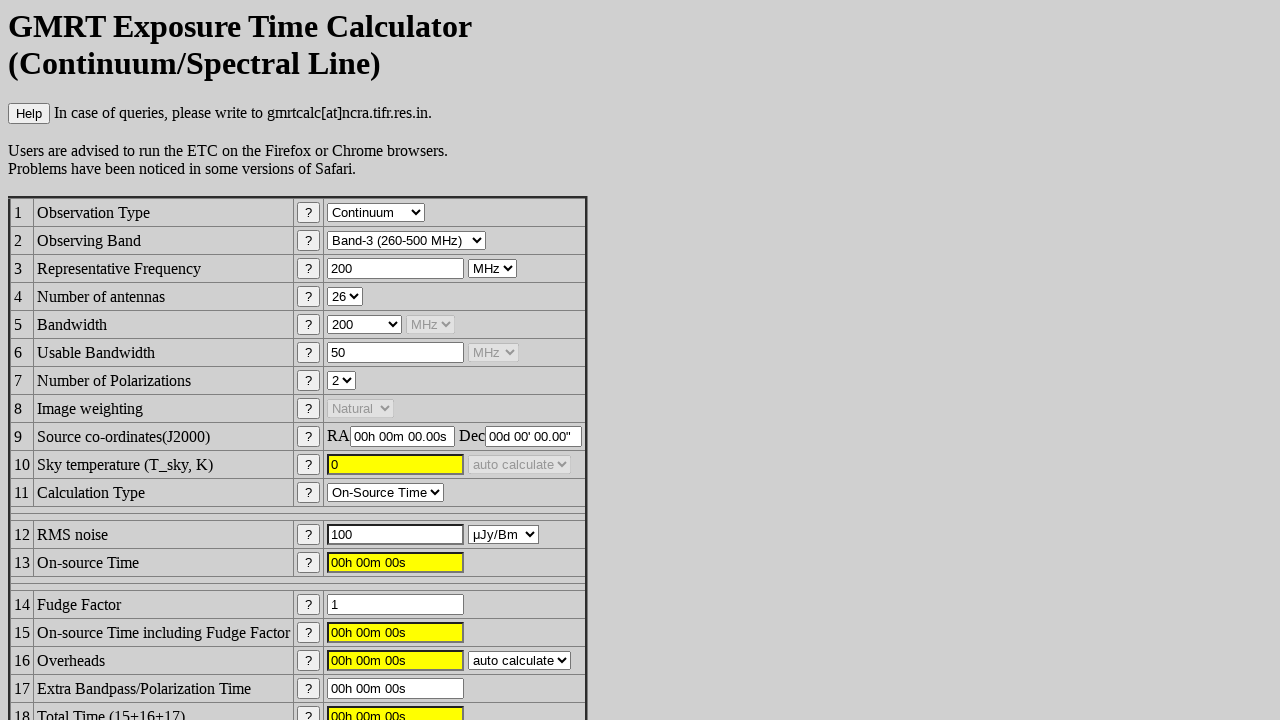

Located RA input field
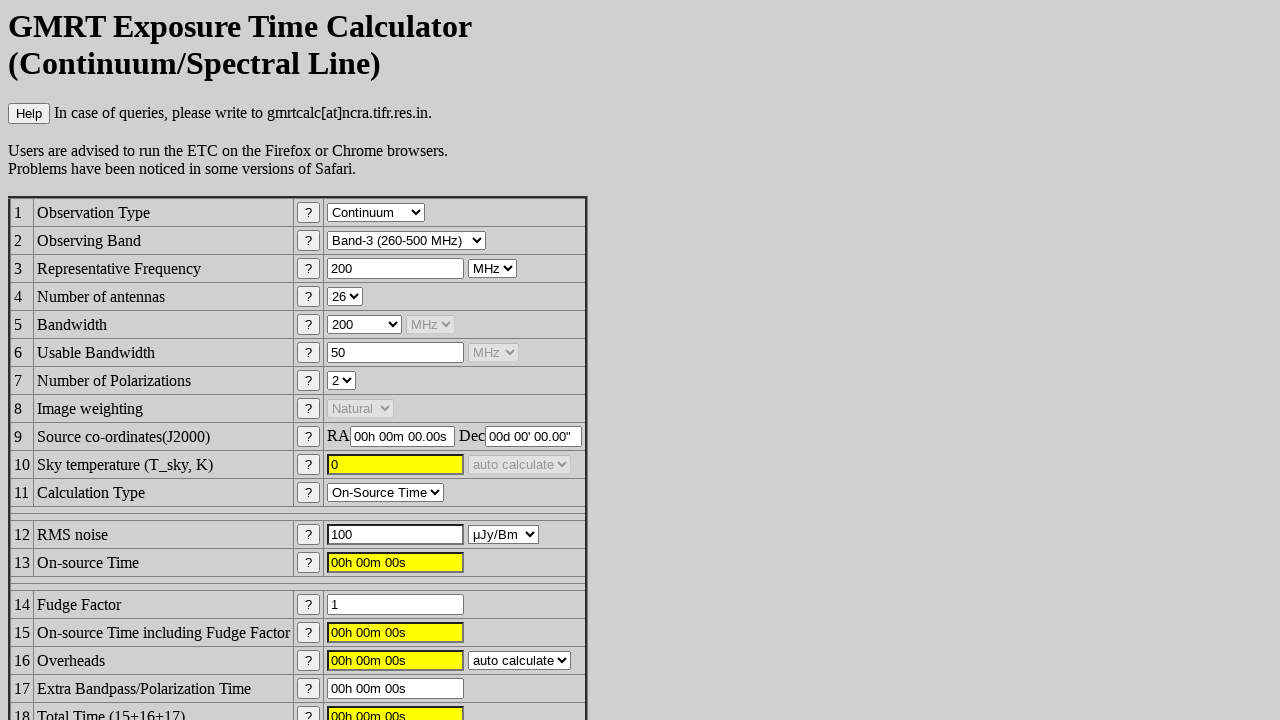

Selected all text in RA field at (402, 437) on xpath=//form/table/tbody/tr[10]/td[4]/input[1]
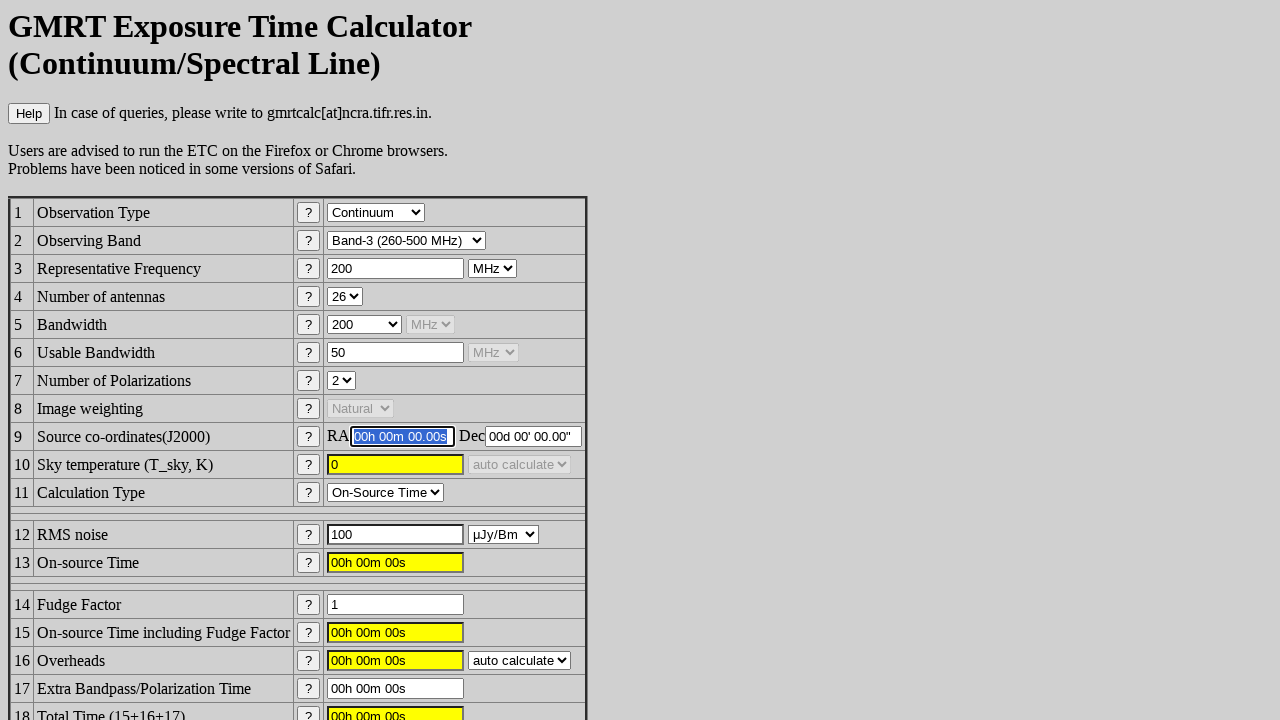

Filled RA field with '21h 15m 08.44s' on xpath=//form/table/tbody/tr[10]/td[4]/input[1]
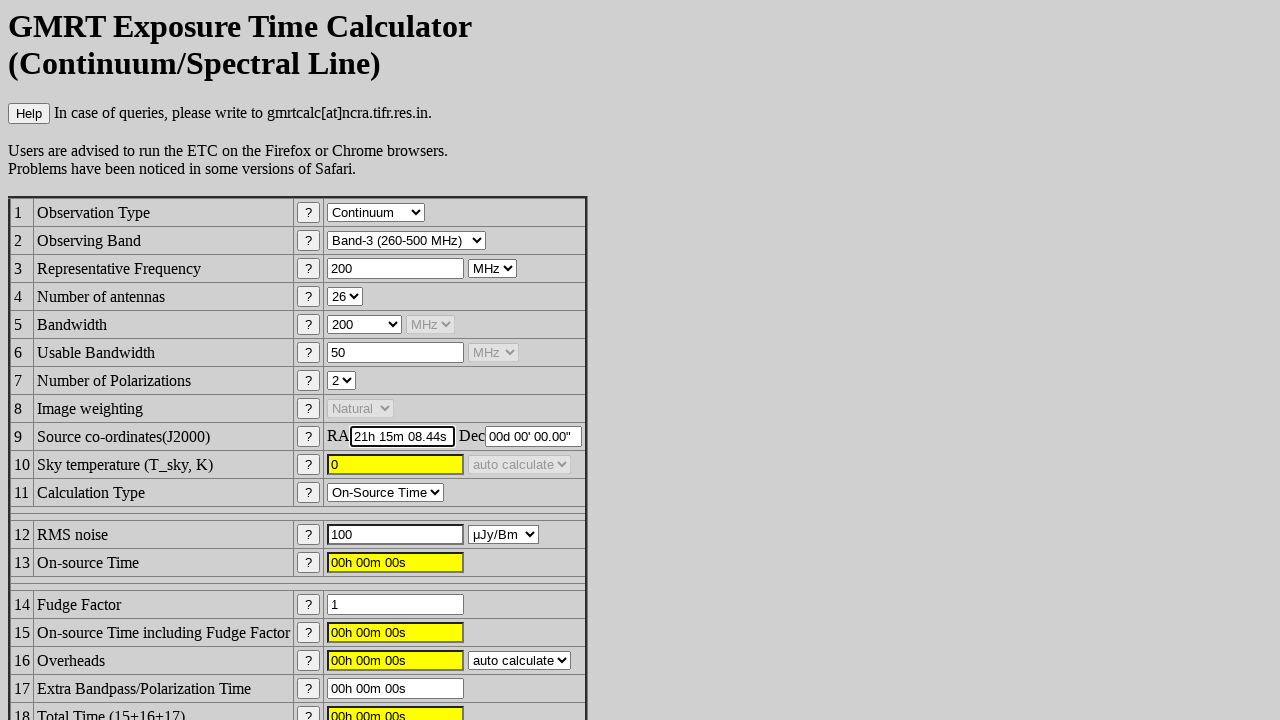

Located DEC input field
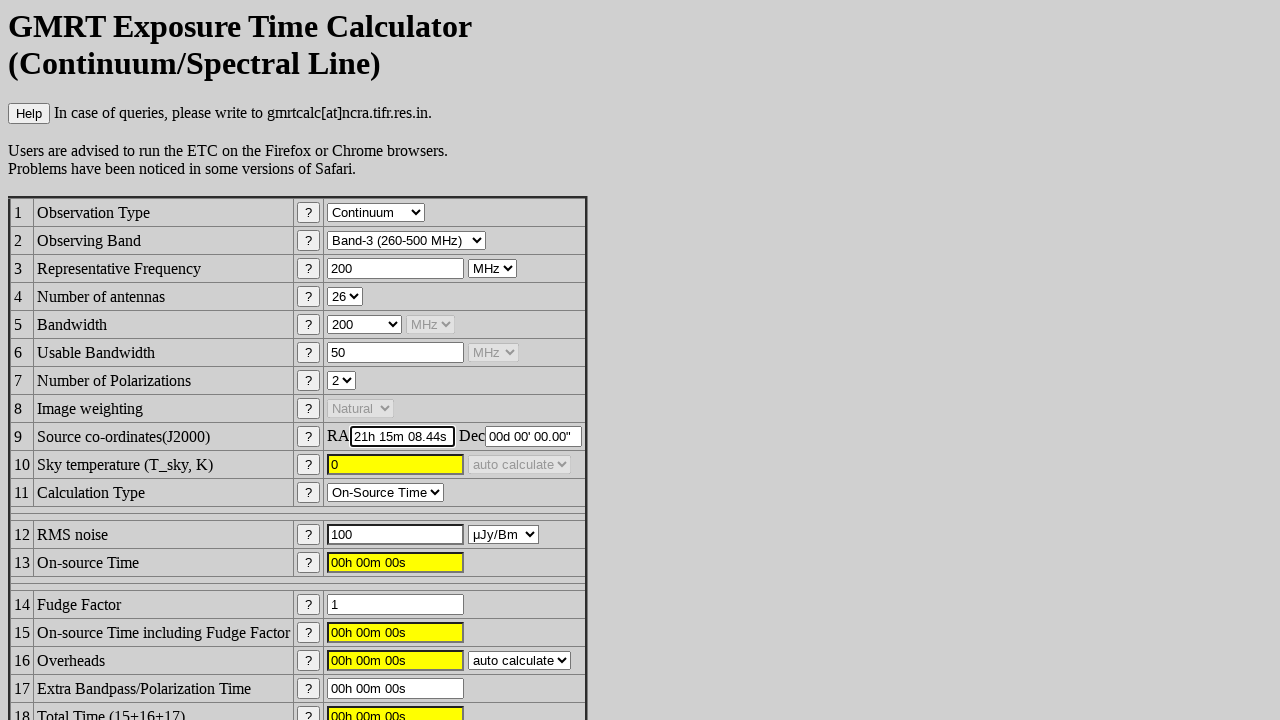

Selected all text in DEC field at (534, 437) on xpath=//form/table/tbody/tr[10]/td[4]/input[2]
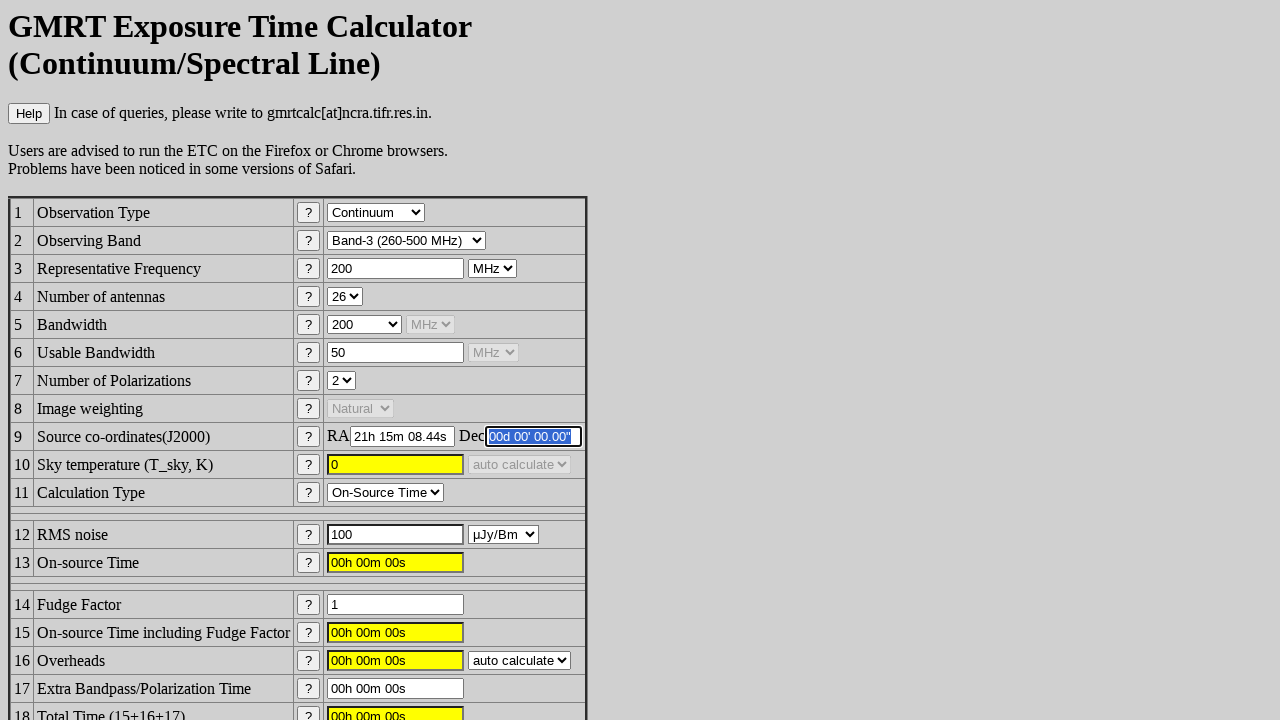

Filled DEC field with '-35d 22' 19.8' on xpath=//form/table/tbody/tr[10]/td[4]/input[2]
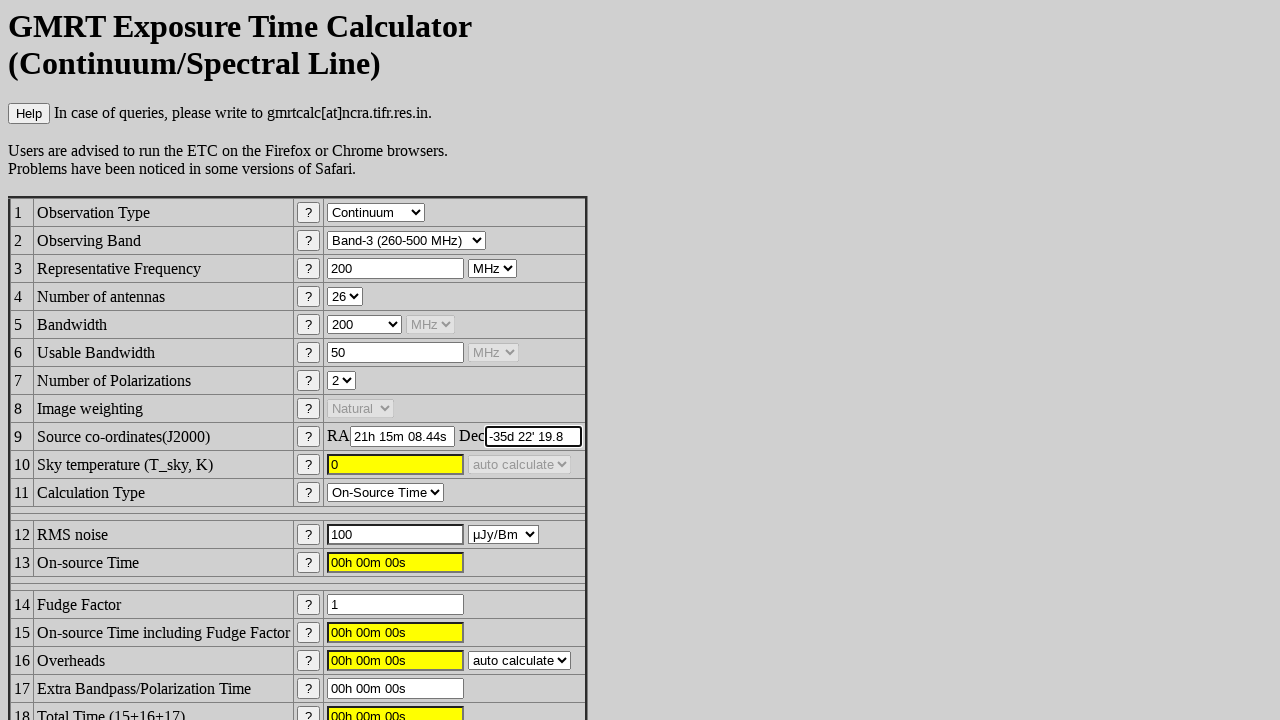

Located RMS input field
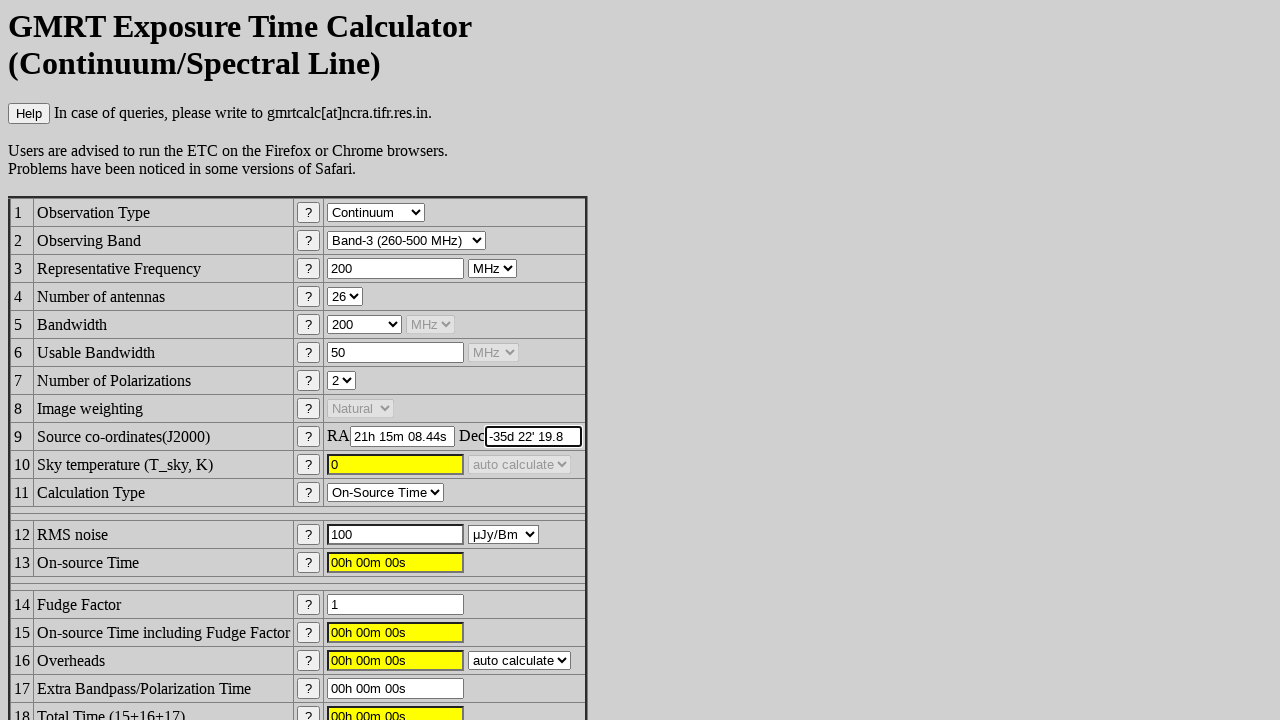

Selected all text in RMS field at (396, 535) on xpath=//form/table/tbody/tr[15]/td[4]/input
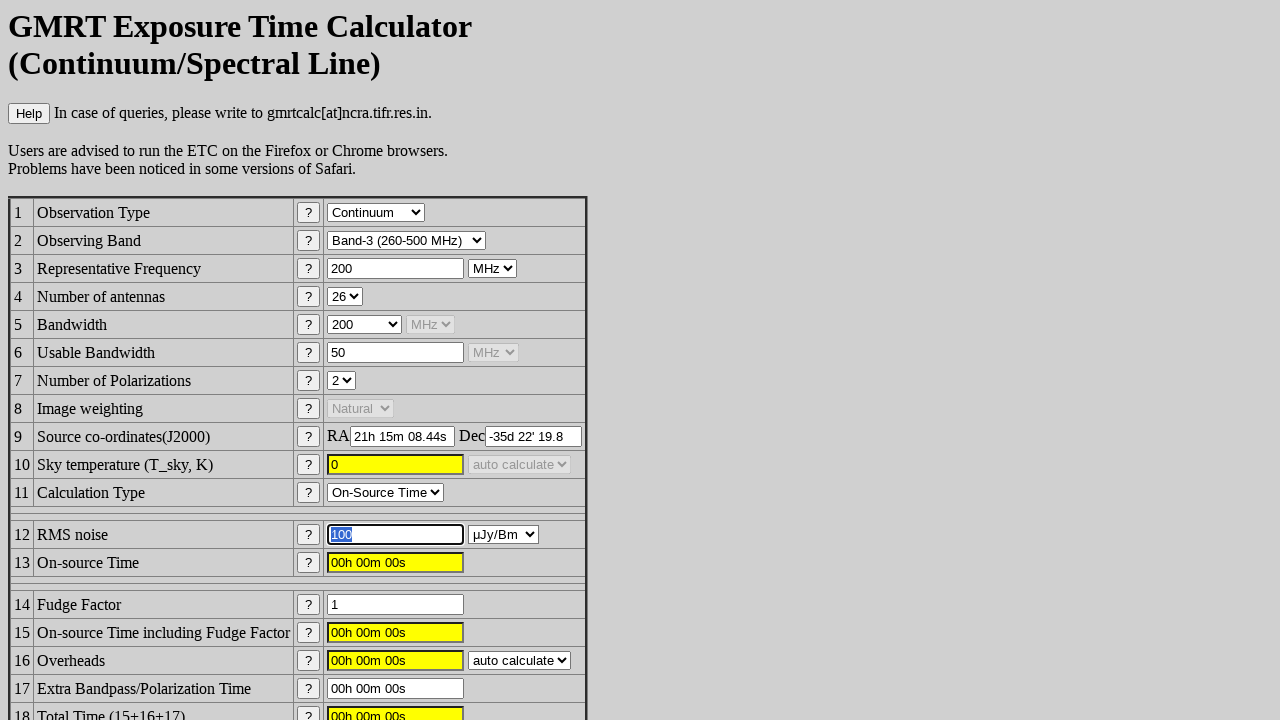

Filled RMS field with '30' on xpath=//form/table/tbody/tr[15]/td[4]/input
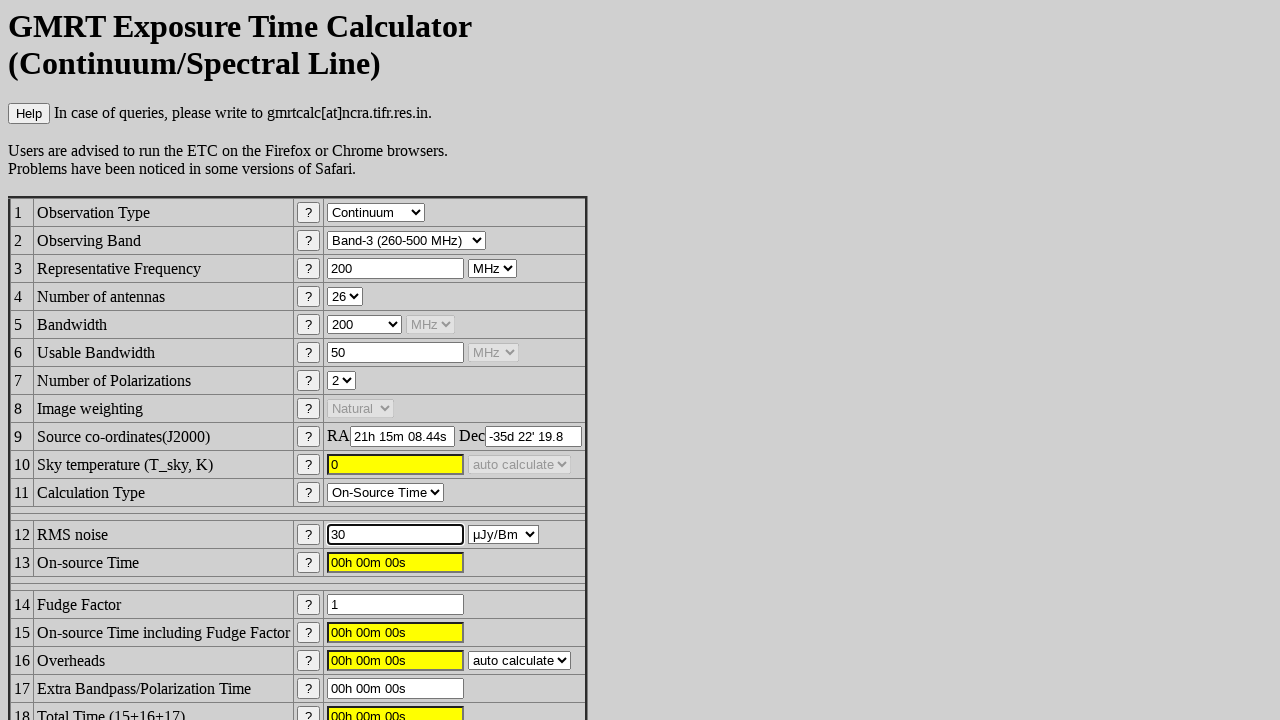

Located fudge factor input field
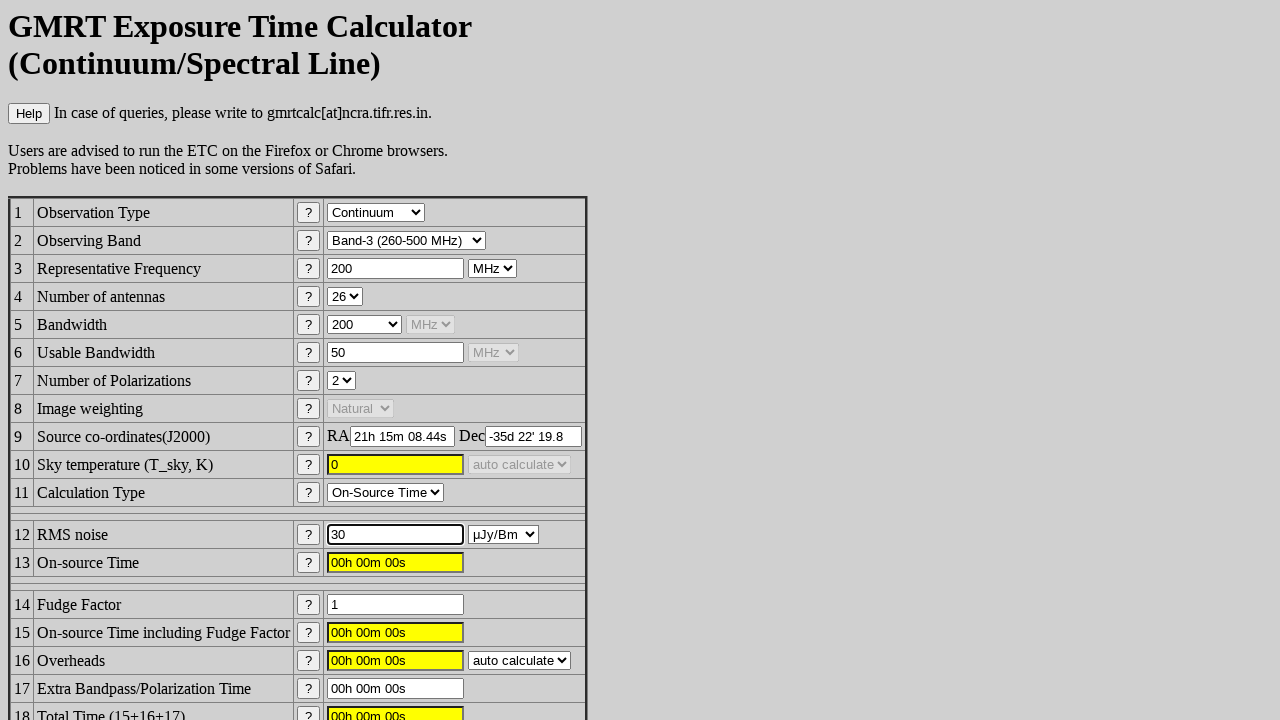

Selected all text in fudge factor field at (396, 605) on xpath=//form/table/tbody/tr[19]/td[4]/input
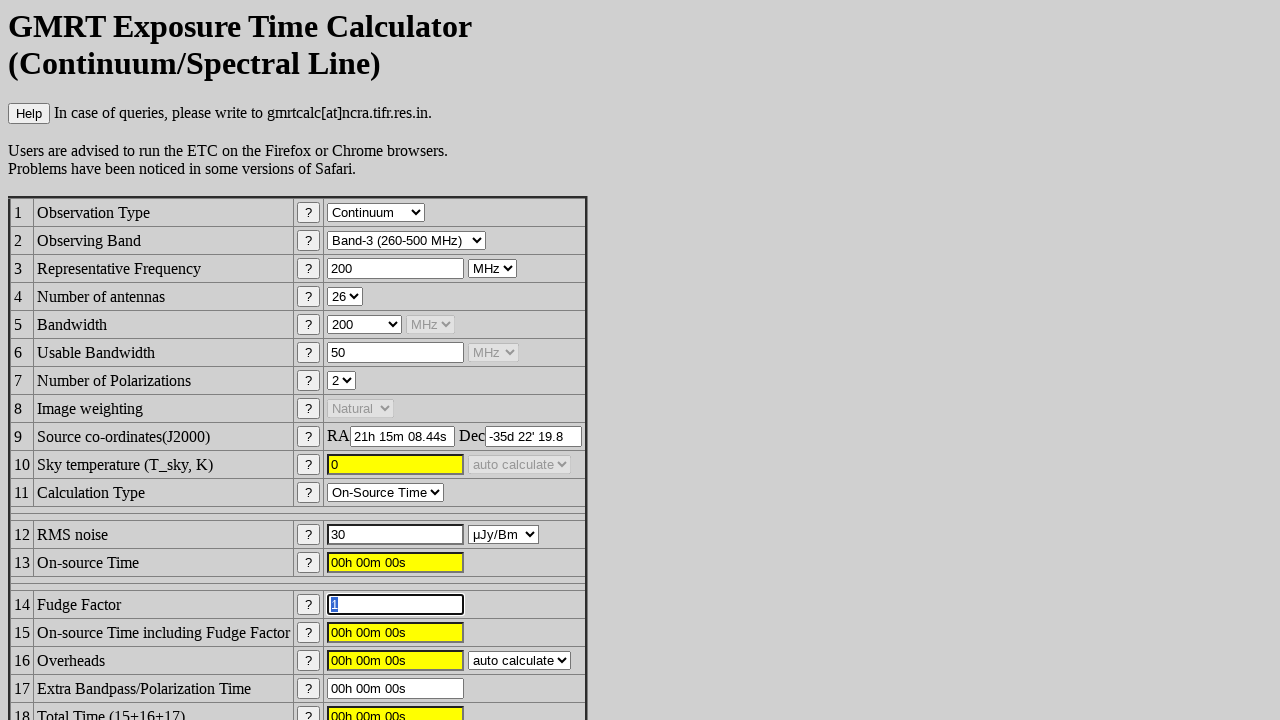

Filled fudge factor field with '5' on xpath=//form/table/tbody/tr[19]/td[4]/input
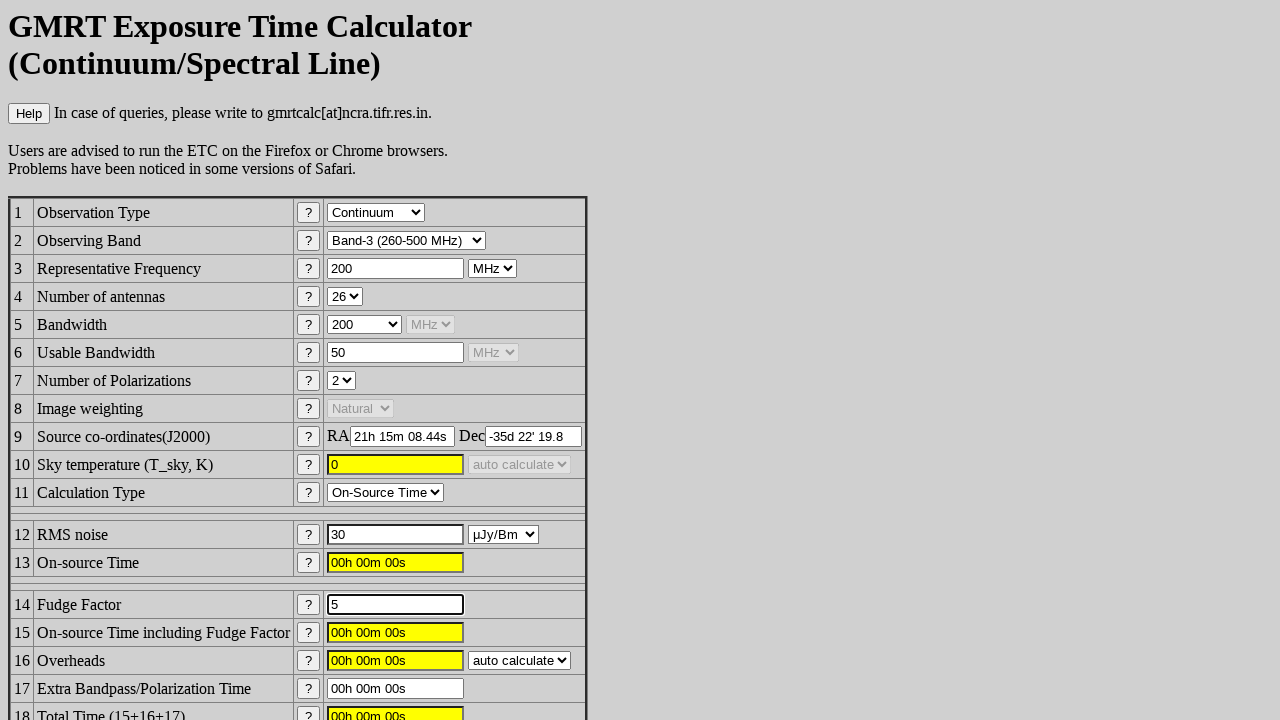

Located polarization input field
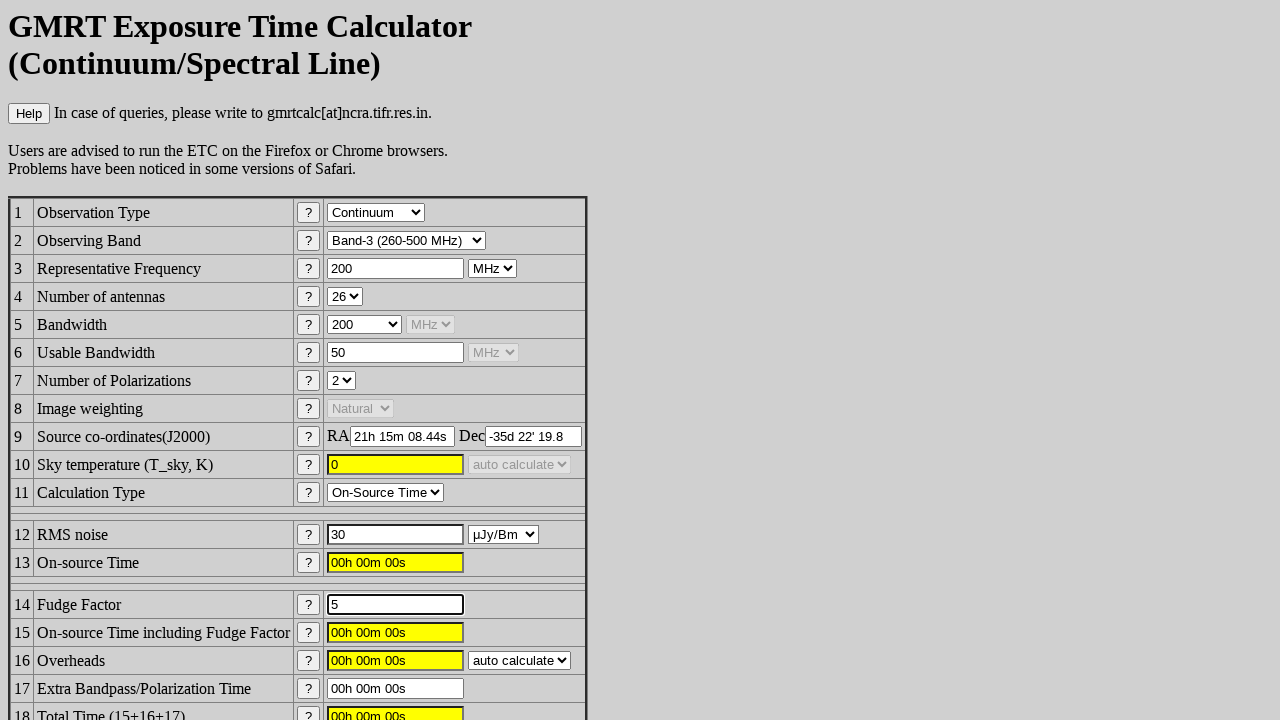

Selected all text in polarization field at (396, 689) on xpath=//form/table/tbody/tr[22]/td[4]/input
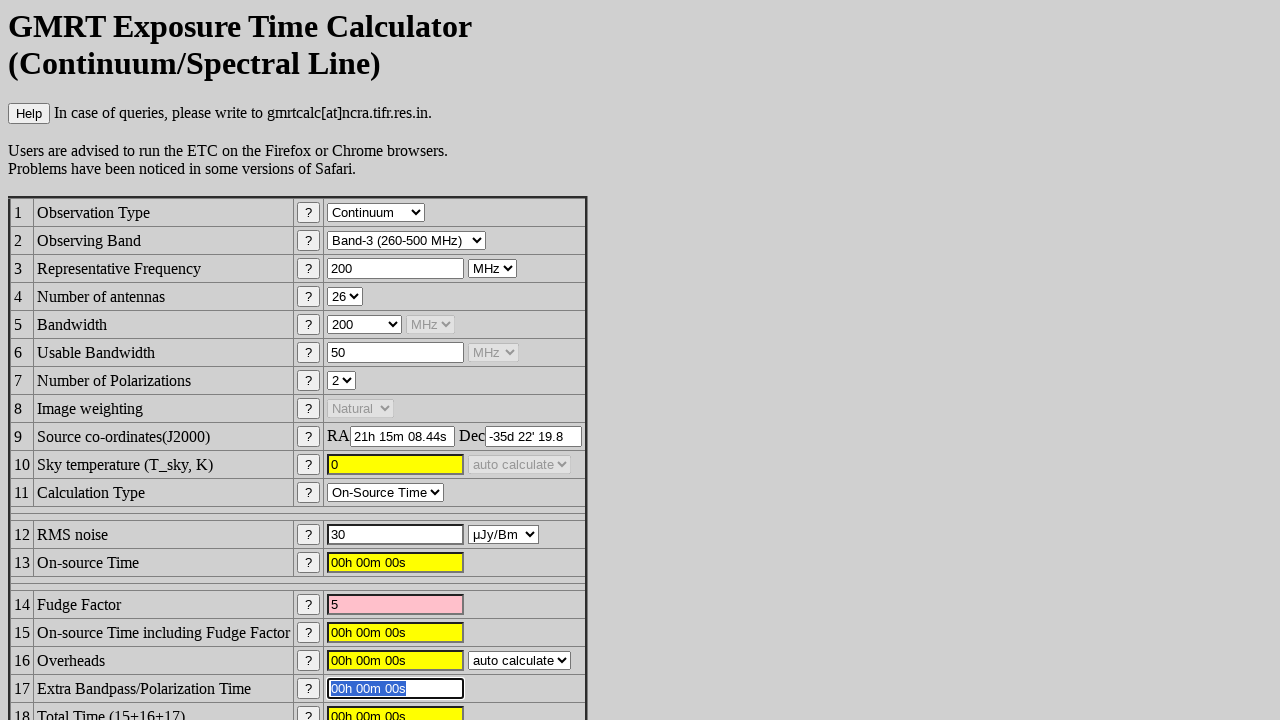

Filled polarization field with '00h 00m 00s' on xpath=//form/table/tbody/tr[22]/td[4]/input
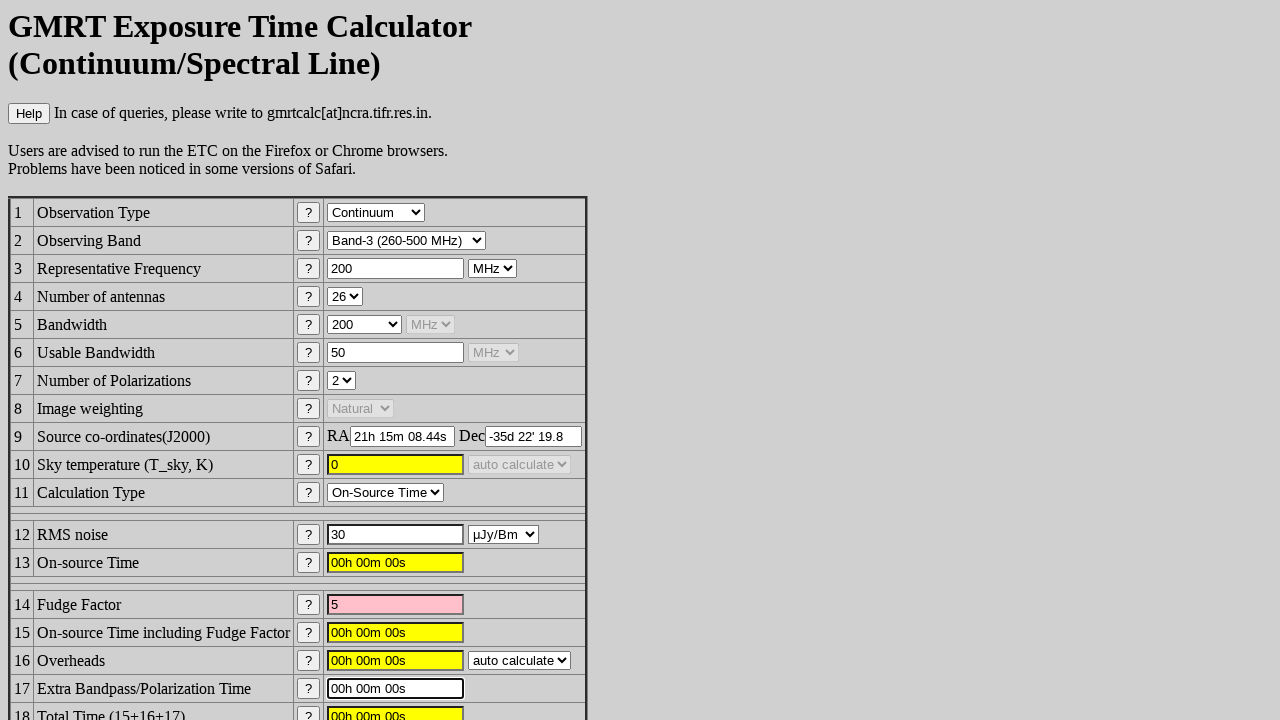

Clicked calculate button to submit RMS calculator form at (119, 685) on xpath=//form/table/tbody/tr[26]/td/input[1]
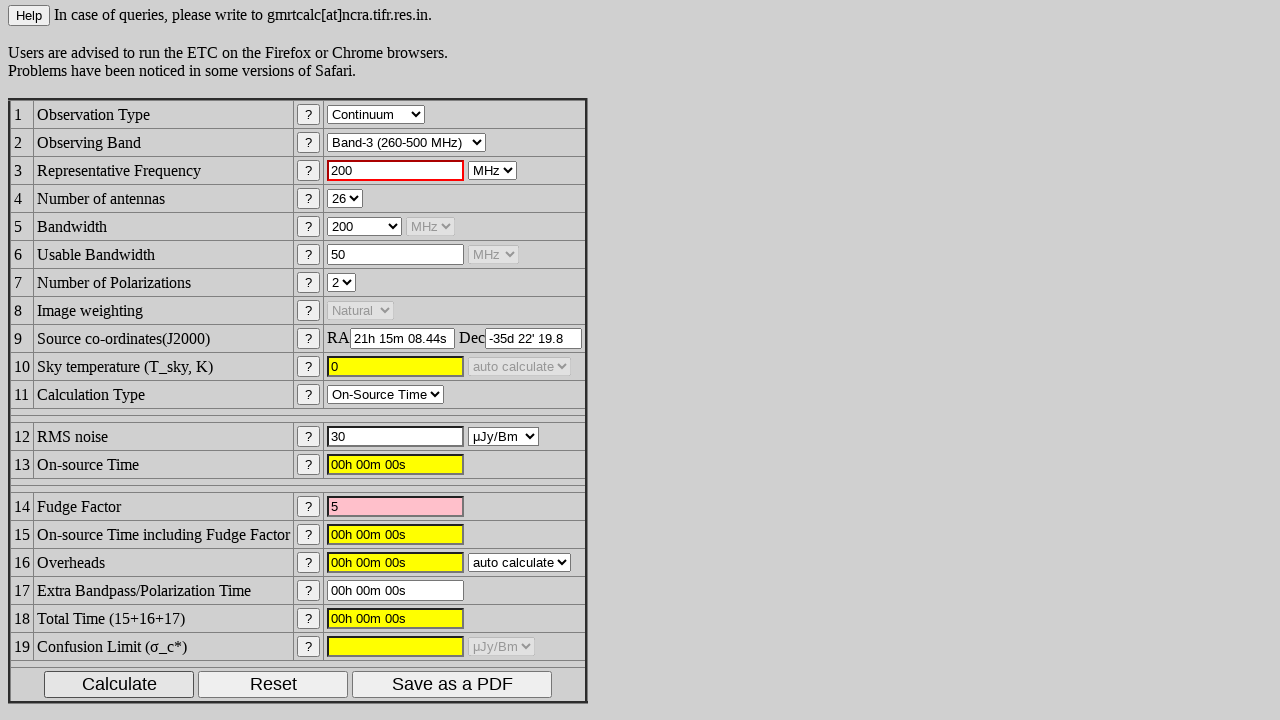

Waited 3 seconds for calculation to complete
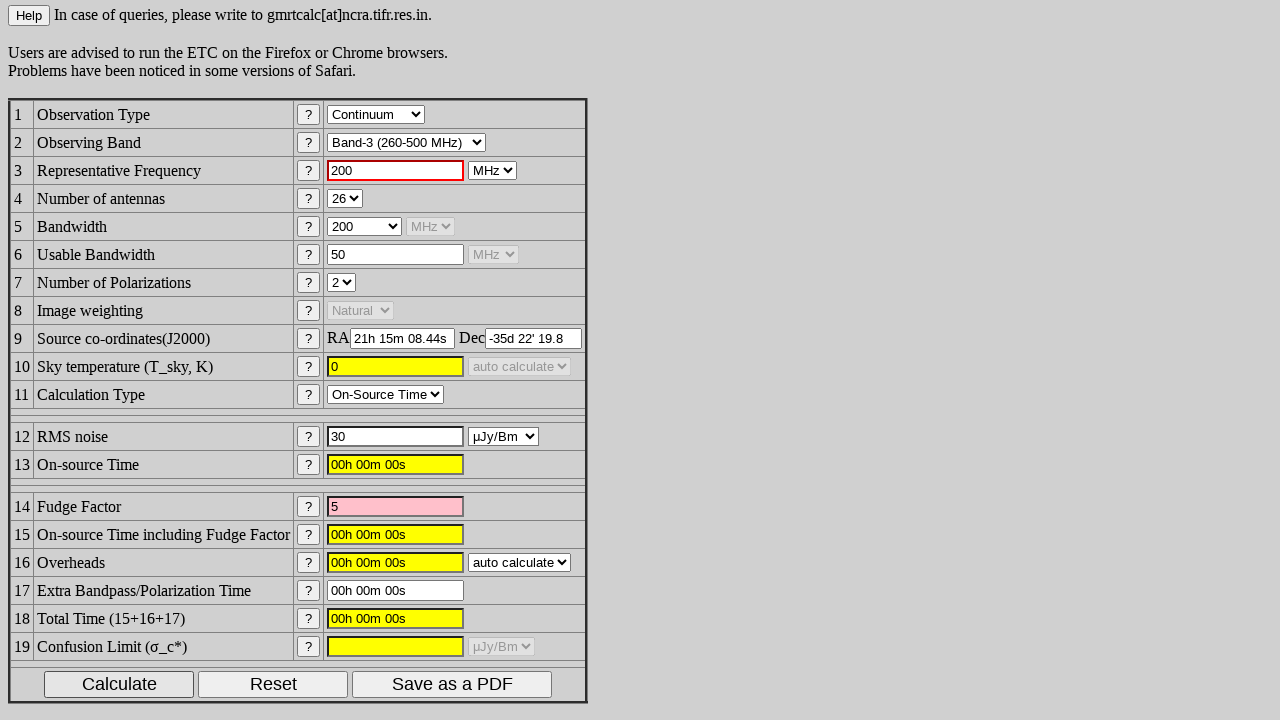

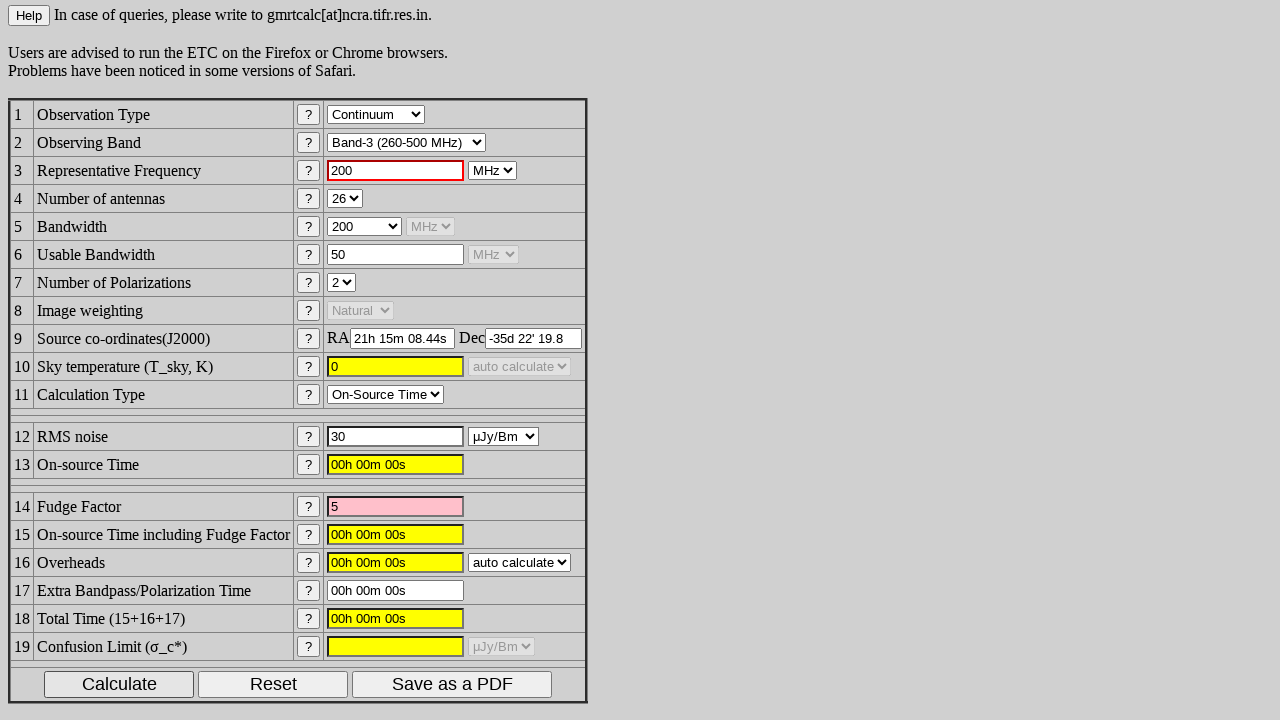